Tests that clicking clear completed removes completed items from the list

Starting URL: https://demo.playwright.dev/todomvc

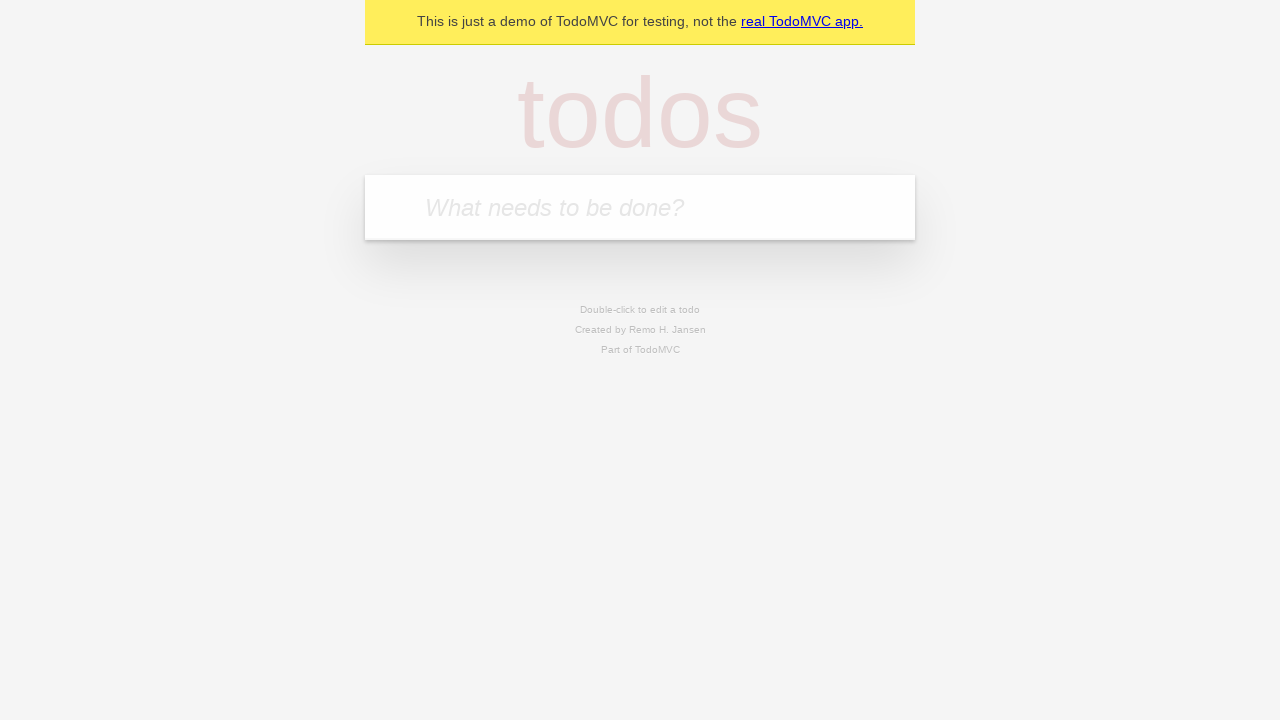

Filled new todo input with 'buy some cheese' on .new-todo
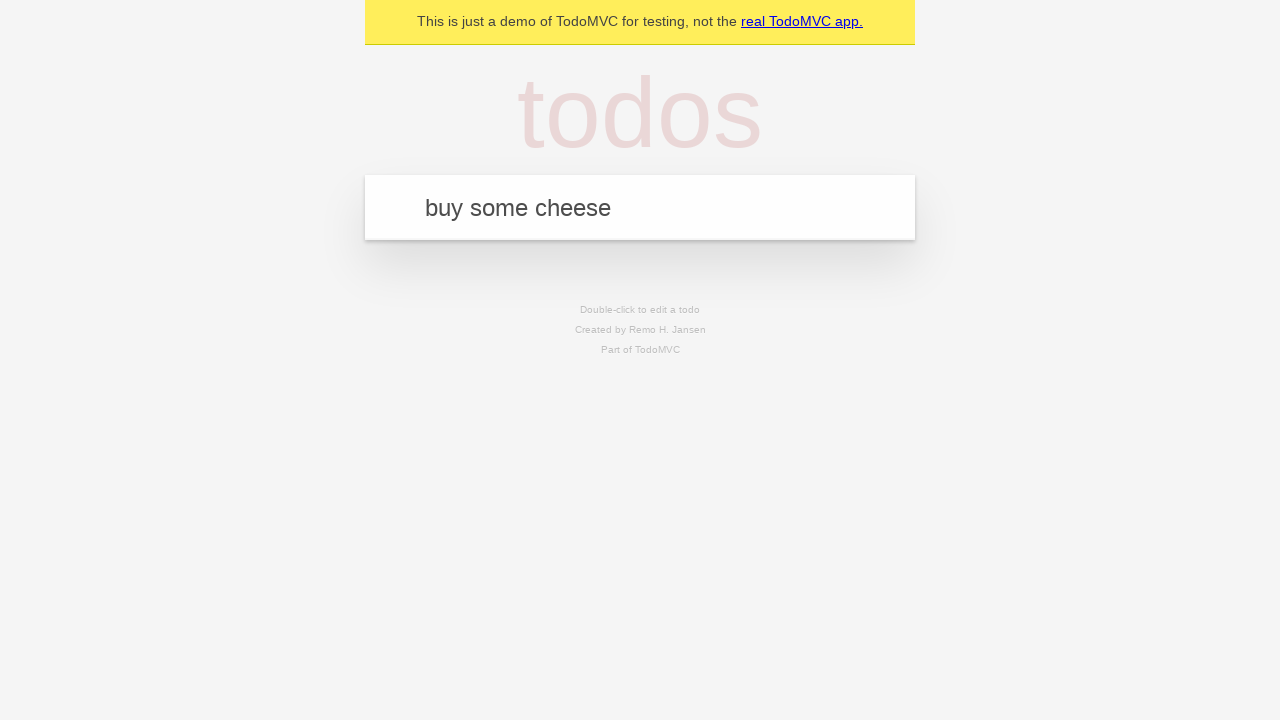

Pressed Enter to add first todo on .new-todo
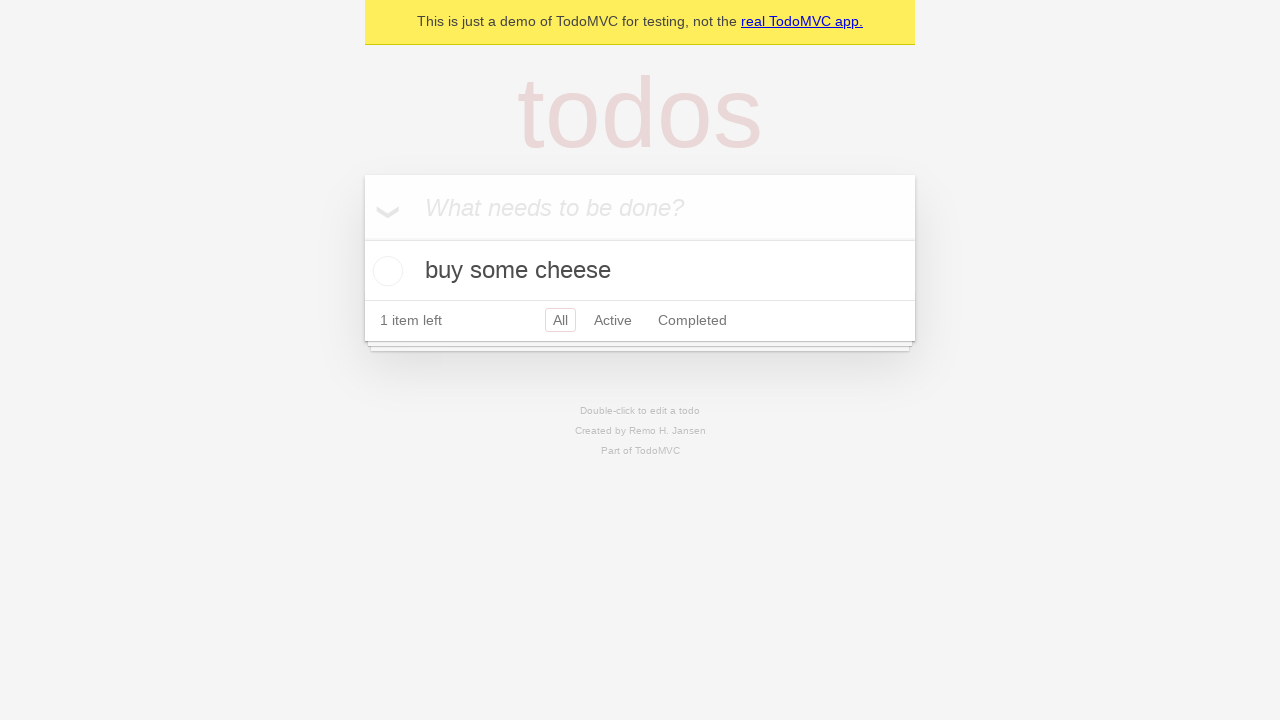

Filled new todo input with 'feed the cat' on .new-todo
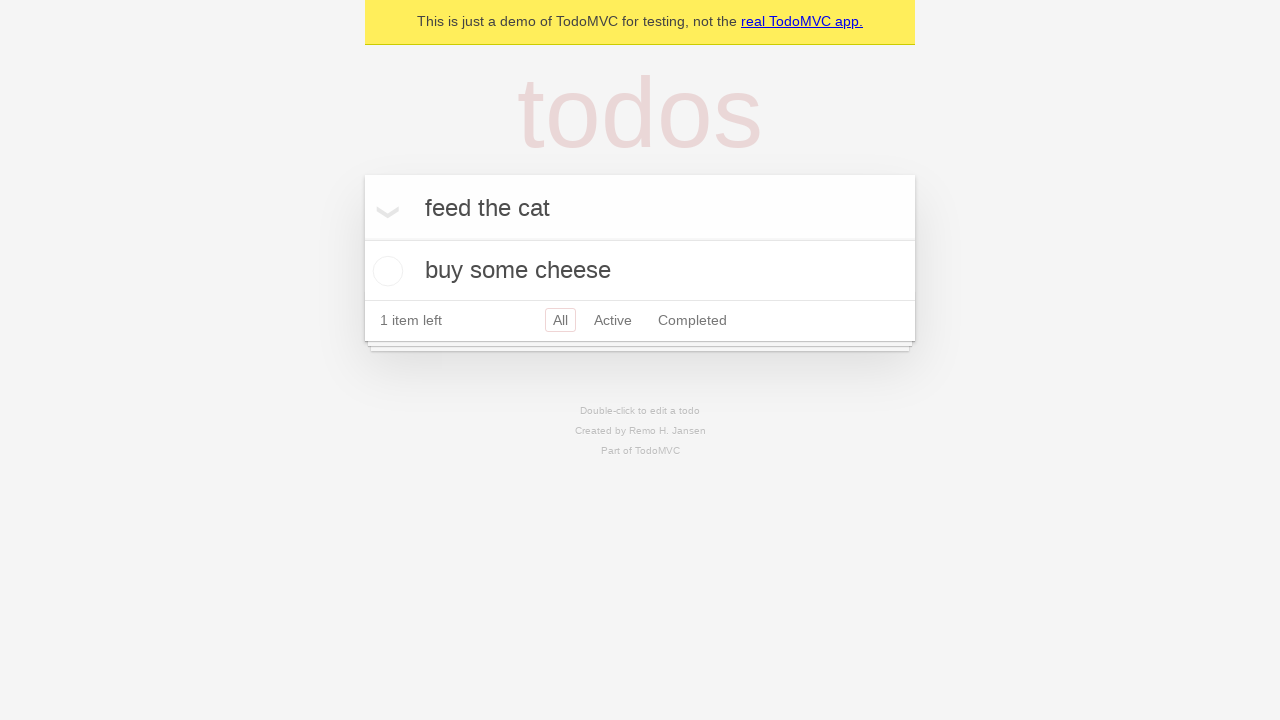

Pressed Enter to add second todo on .new-todo
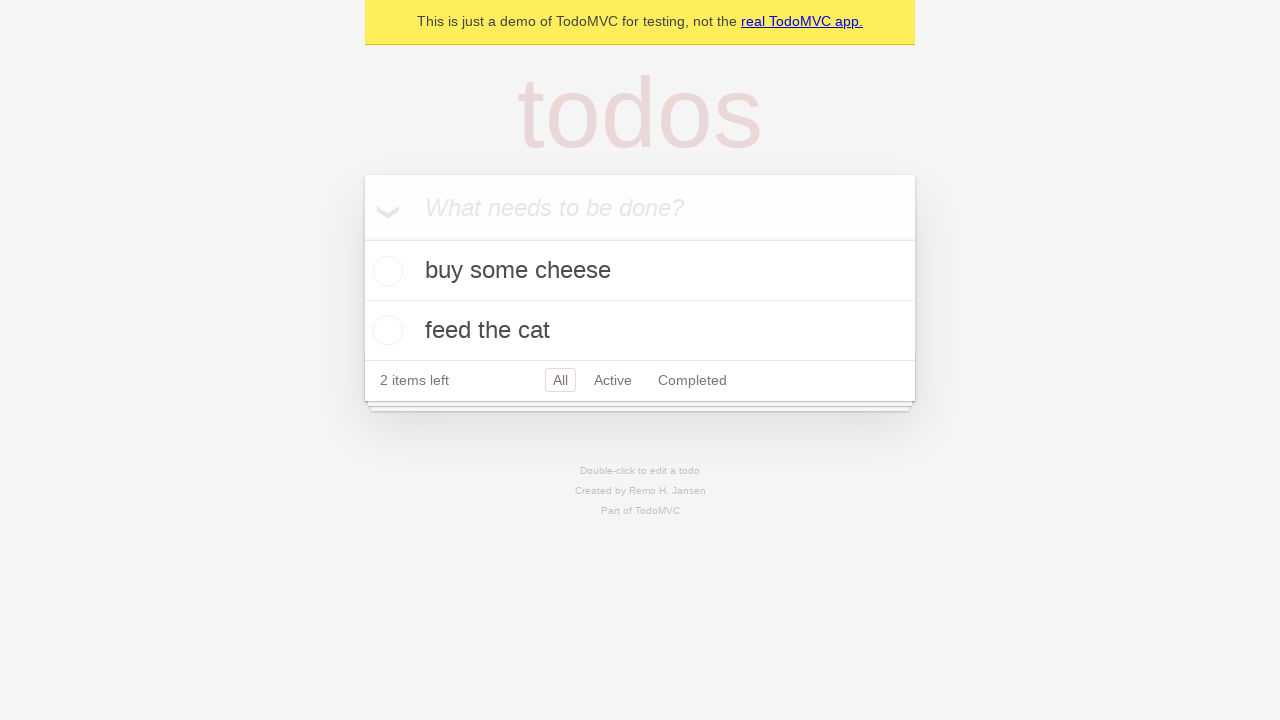

Filled new todo input with 'book a doctors appointment' on .new-todo
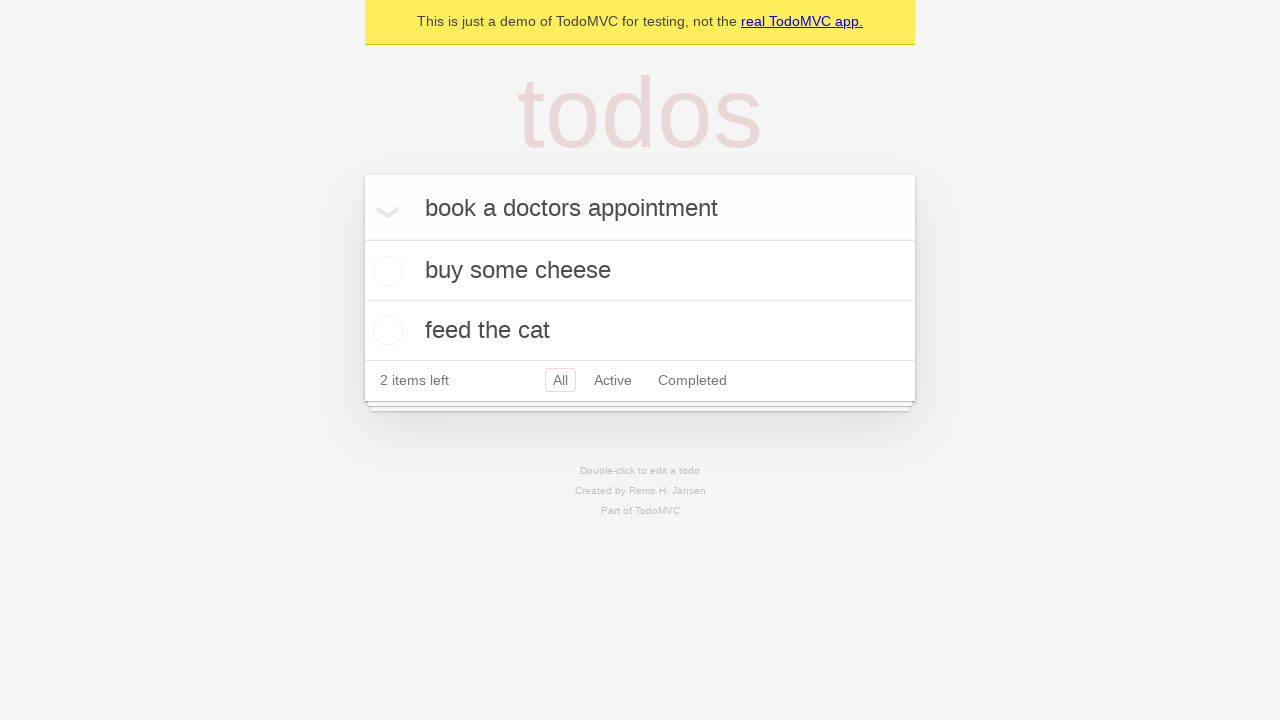

Pressed Enter to add third todo on .new-todo
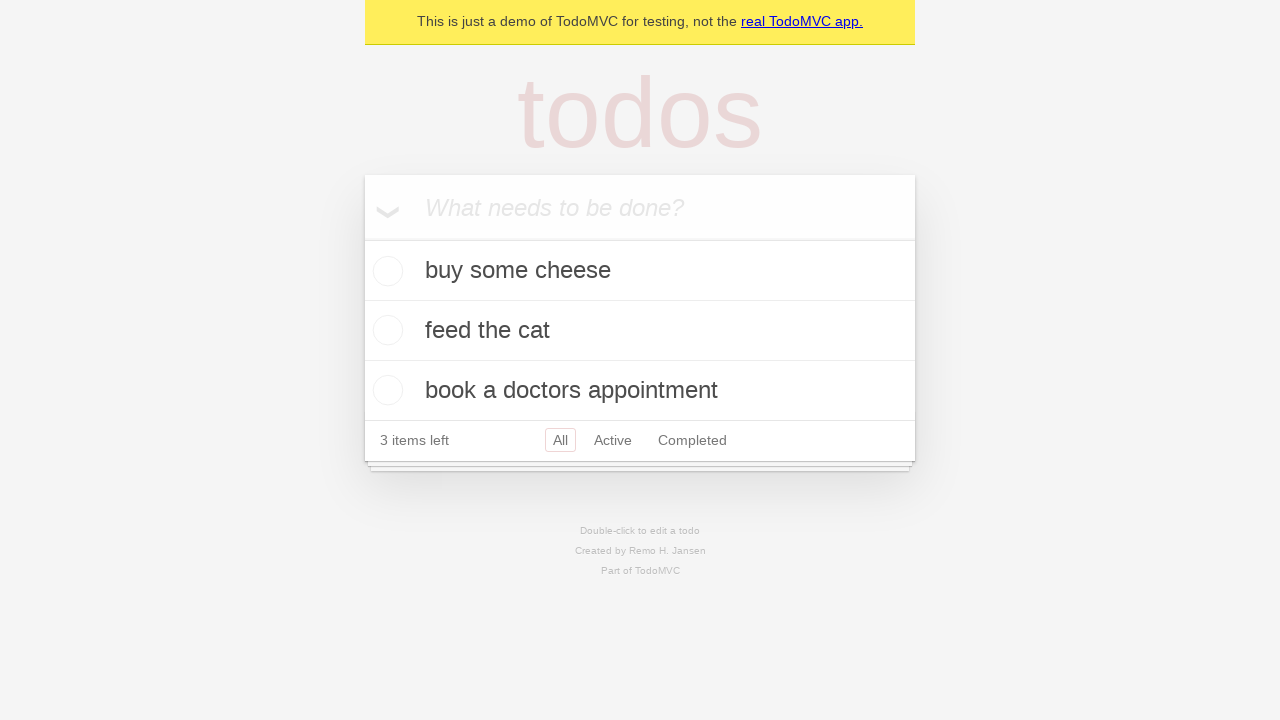

Waited for third todo item to appear in list
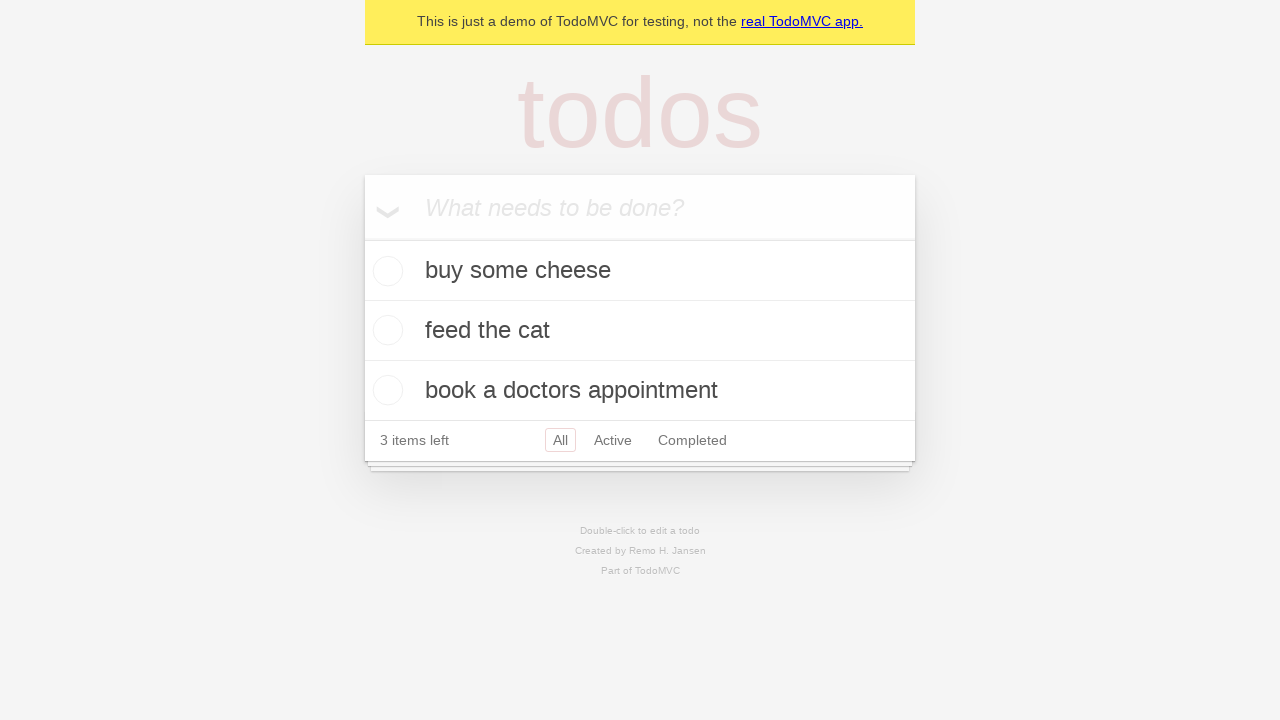

Checked the second todo item to mark it as completed at (385, 330) on .todo-list li >> nth=1 >> .toggle
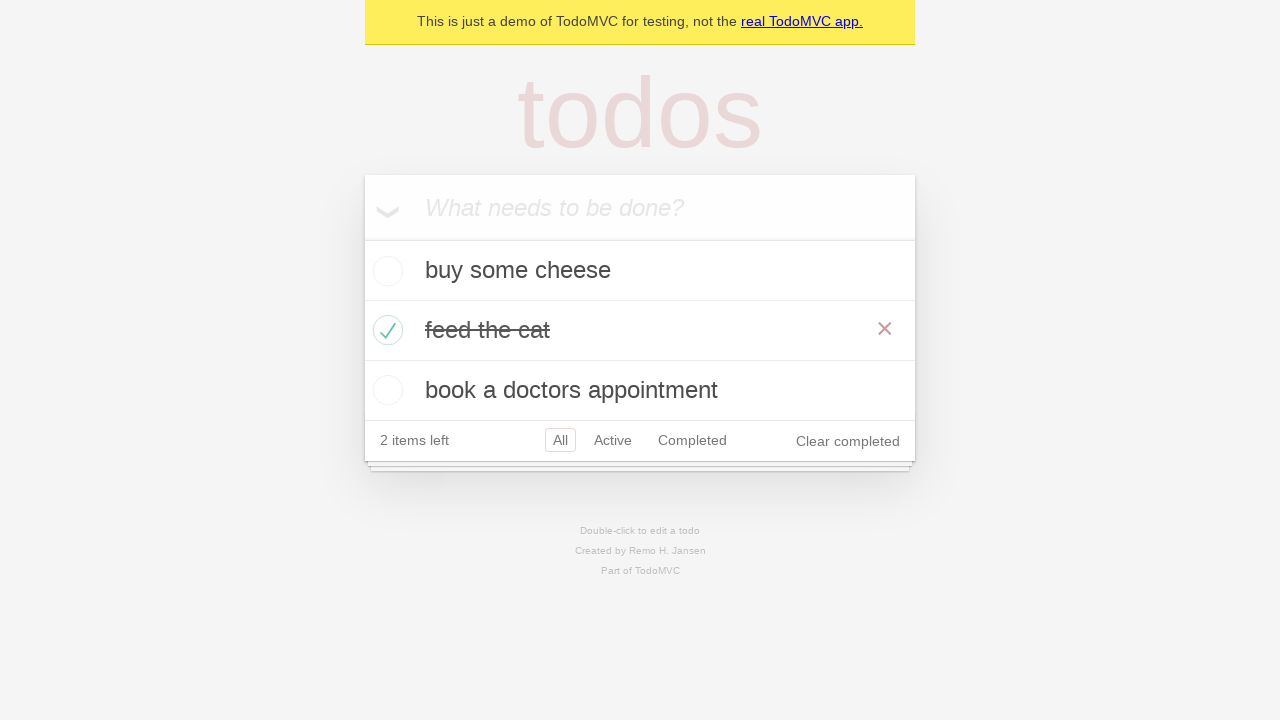

Clicked 'Clear completed' button to remove completed items at (848, 441) on .clear-completed
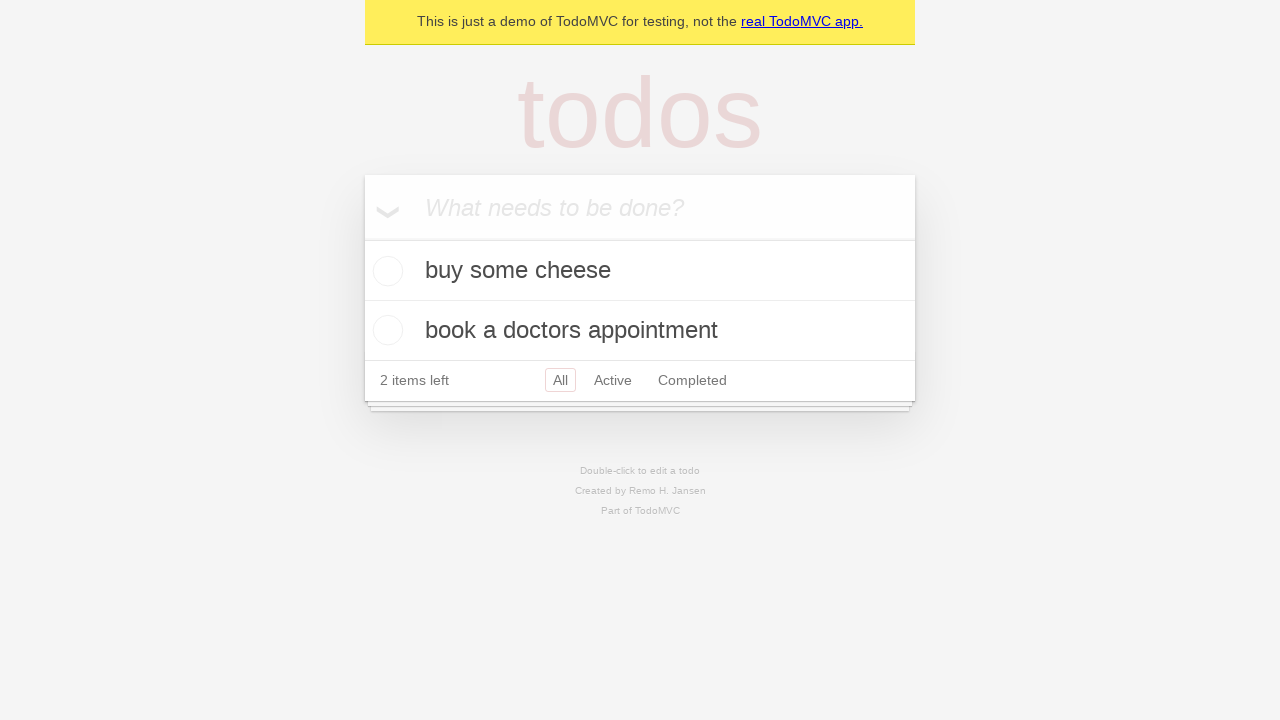

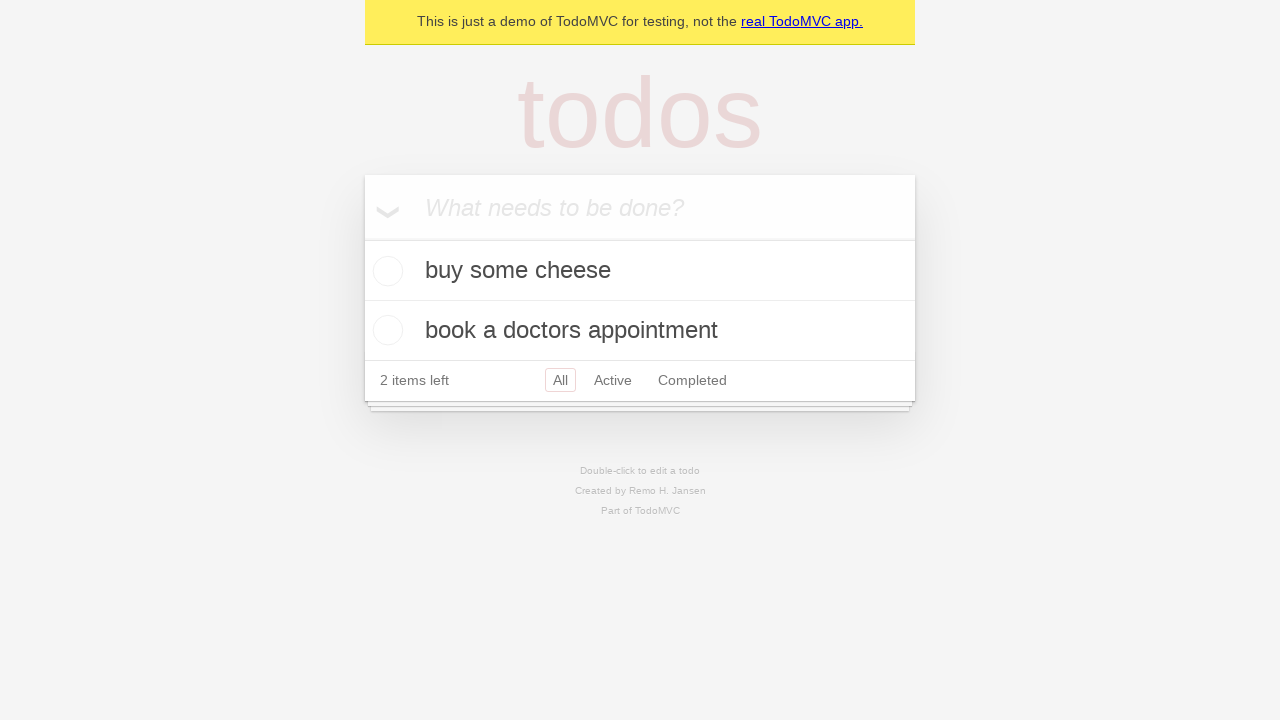